Tests navigation to the blog section of the Anh Tester website by clicking on the blog link

Starting URL: https://anhtester.com

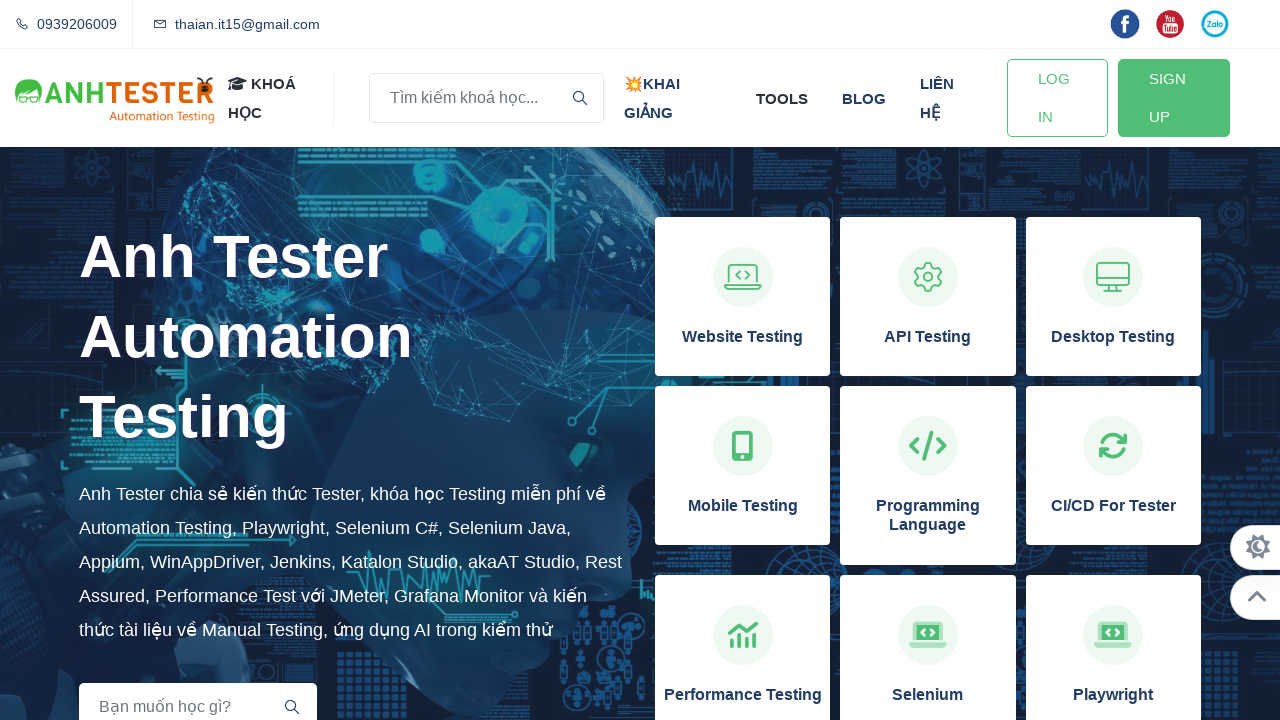

Clicked on the blog link in Anh Tester website navigation at (864, 98) on xpath=//a[normalize-space()='blog']
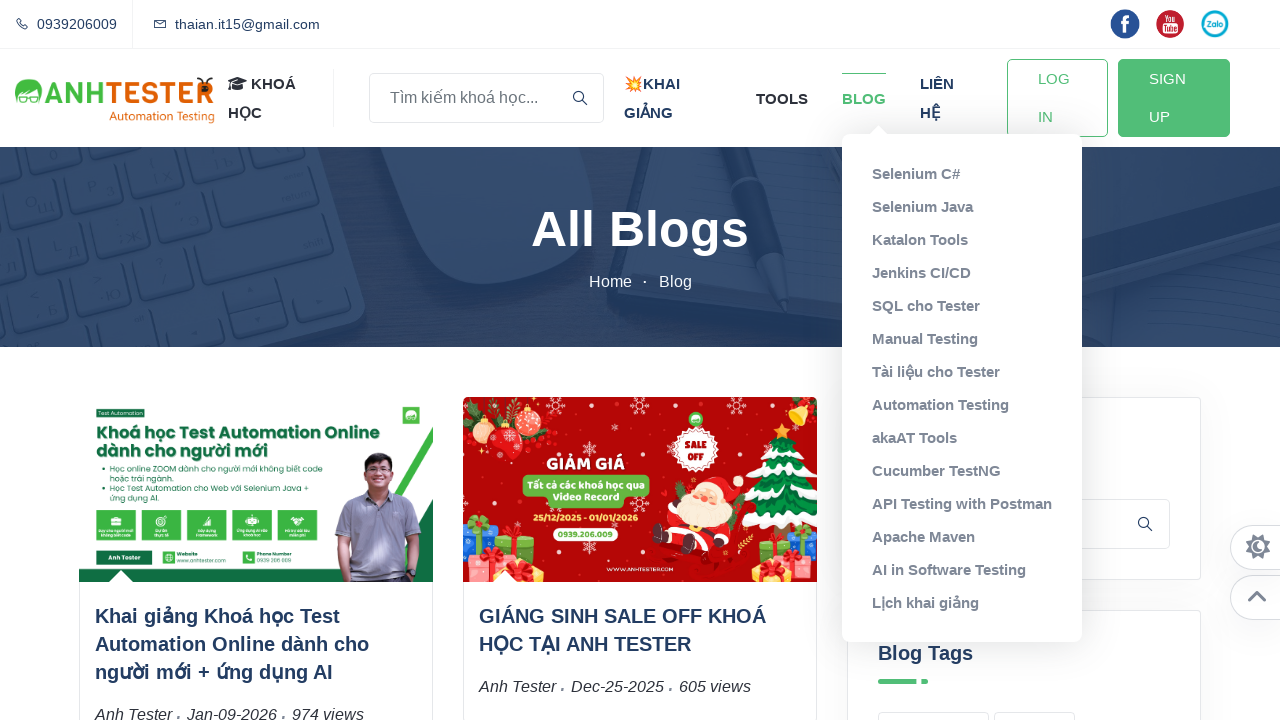

Blog page loaded and network idle state reached
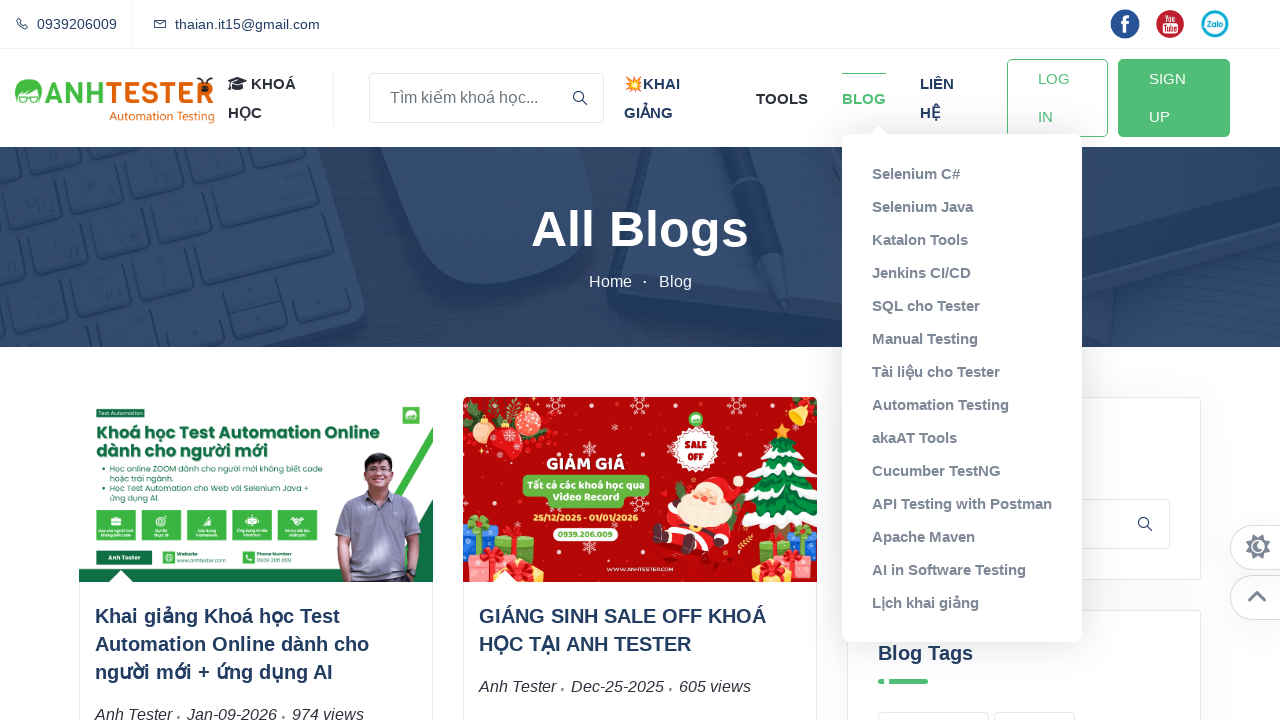

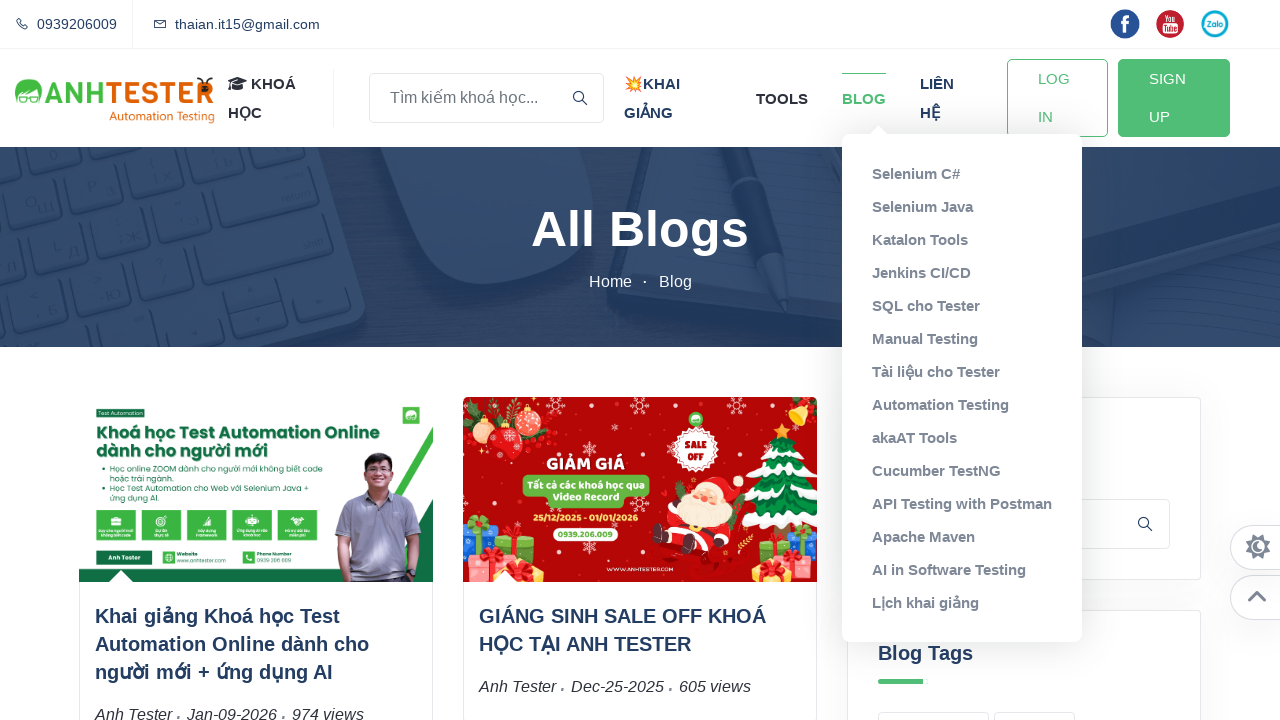